Tests that edits are saved when the input loses focus (blur)

Starting URL: https://demo.playwright.dev/todomvc

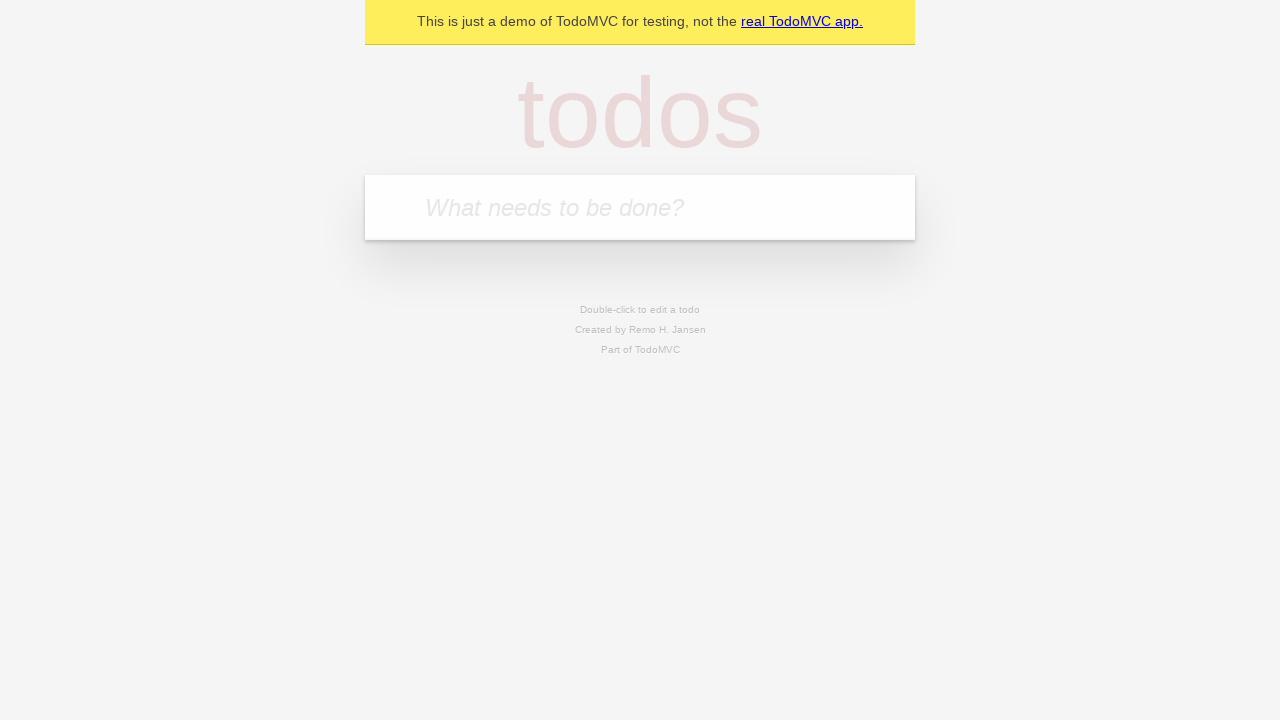

Filled new todo input with 'buy some cheese' on .new-todo
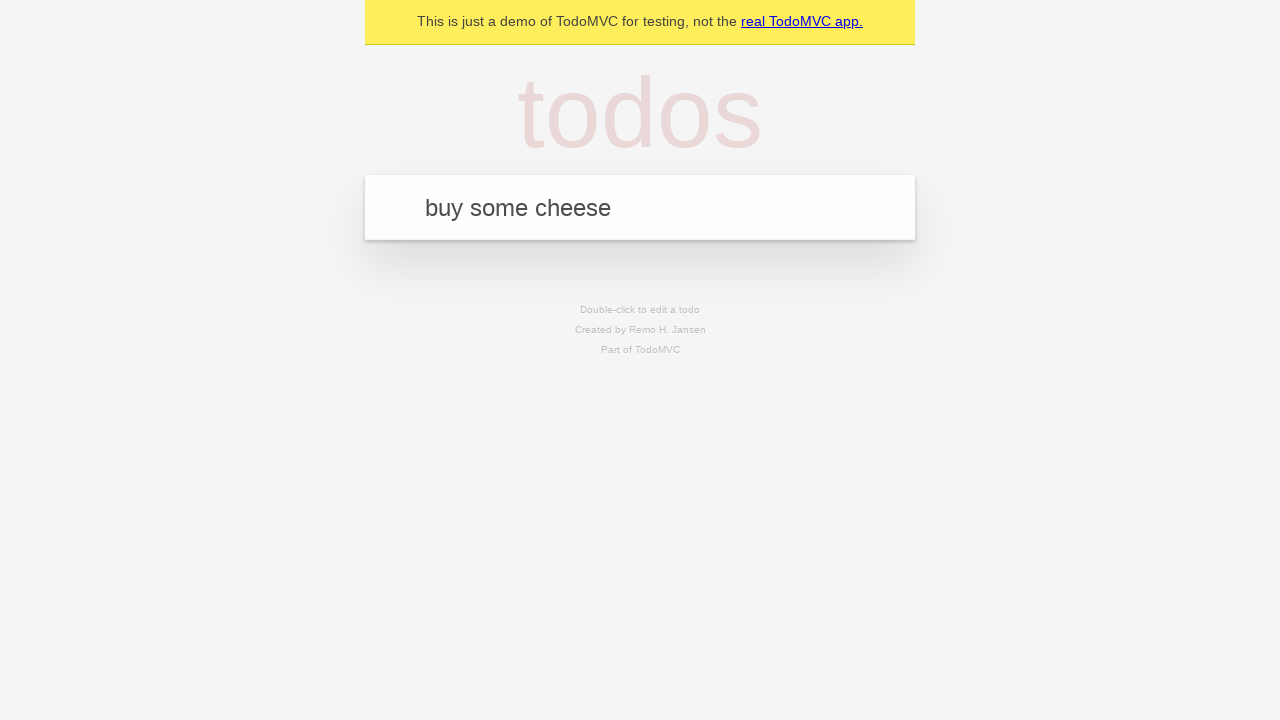

Pressed Enter to add first todo on .new-todo
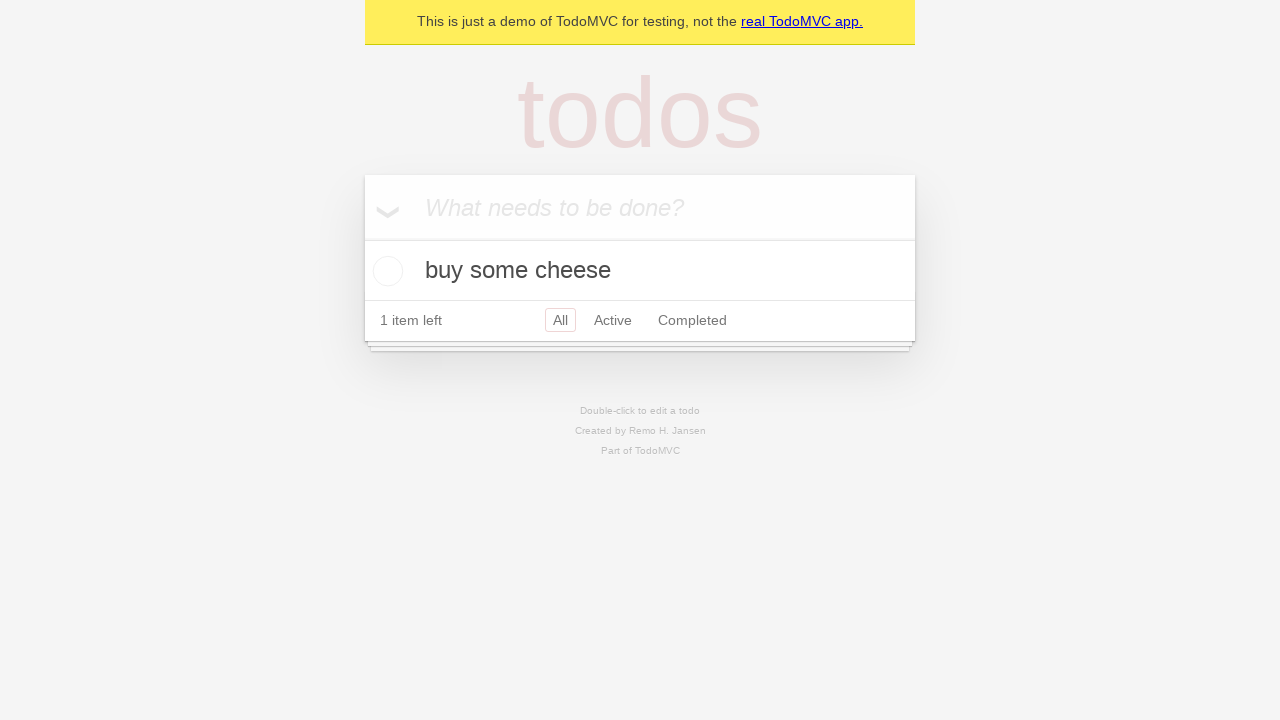

Filled new todo input with 'feed the cat' on .new-todo
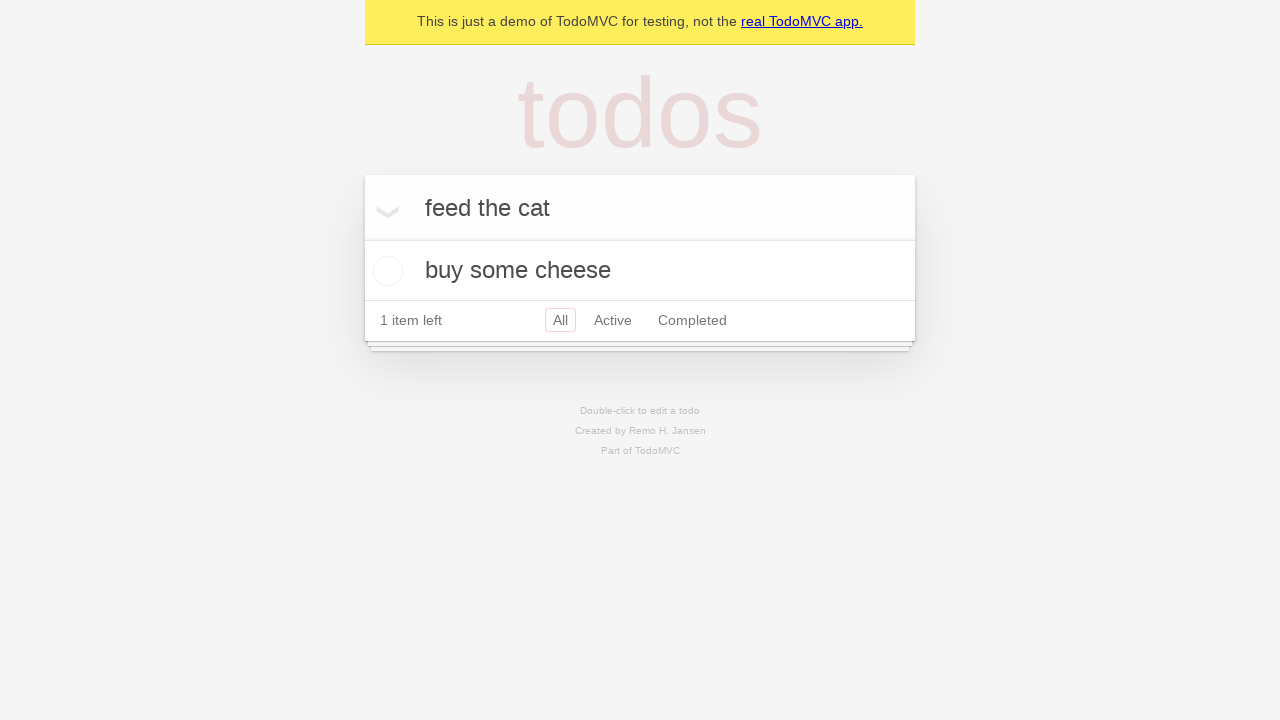

Pressed Enter to add second todo on .new-todo
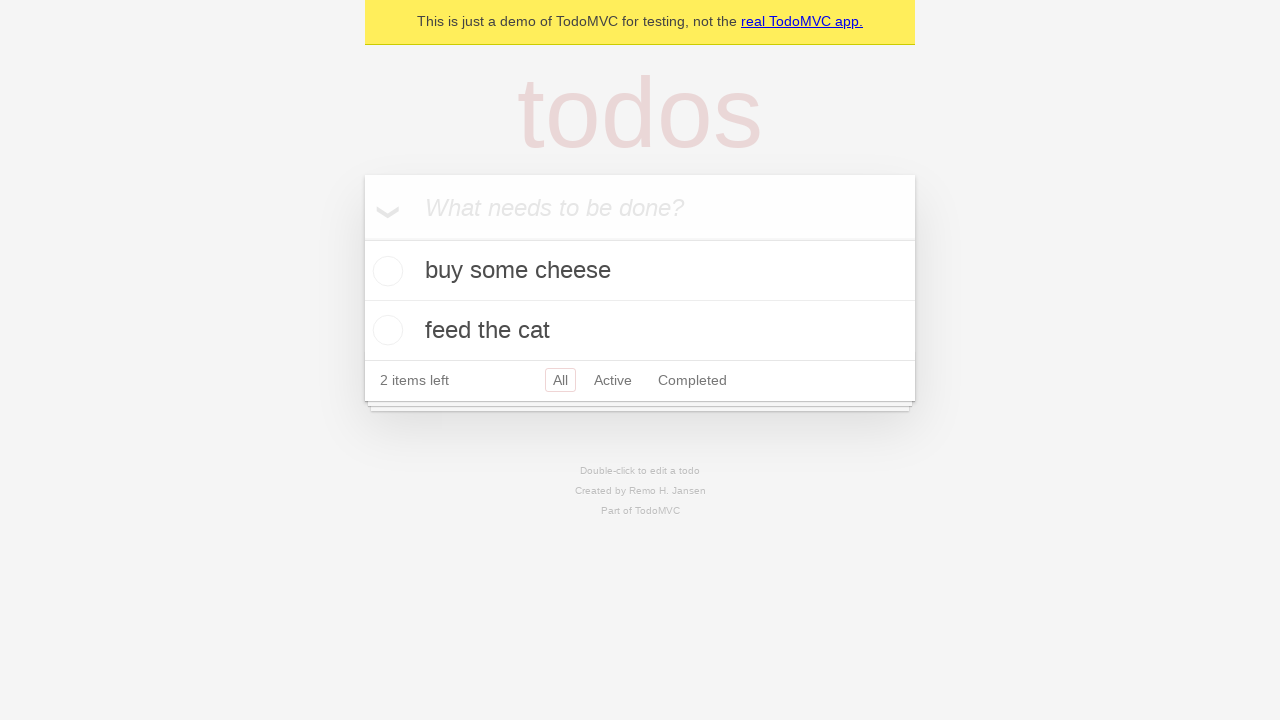

Filled new todo input with 'book a doctors appointment' on .new-todo
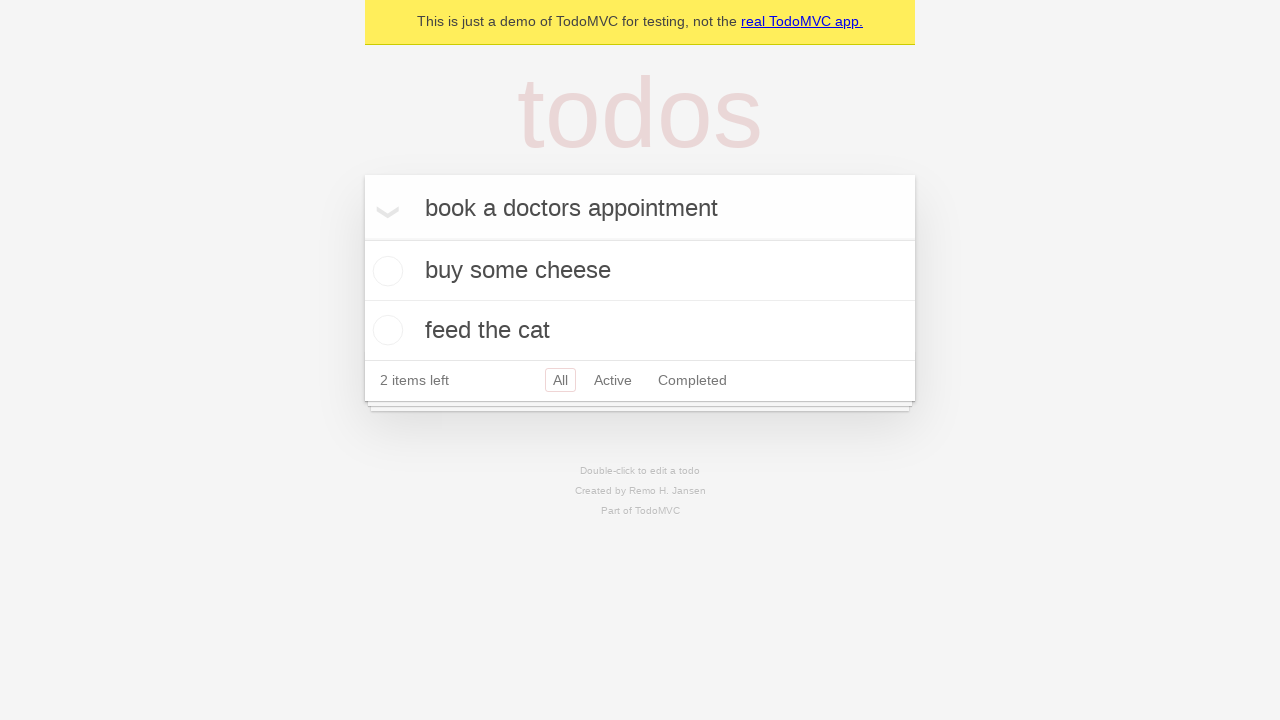

Pressed Enter to add third todo on .new-todo
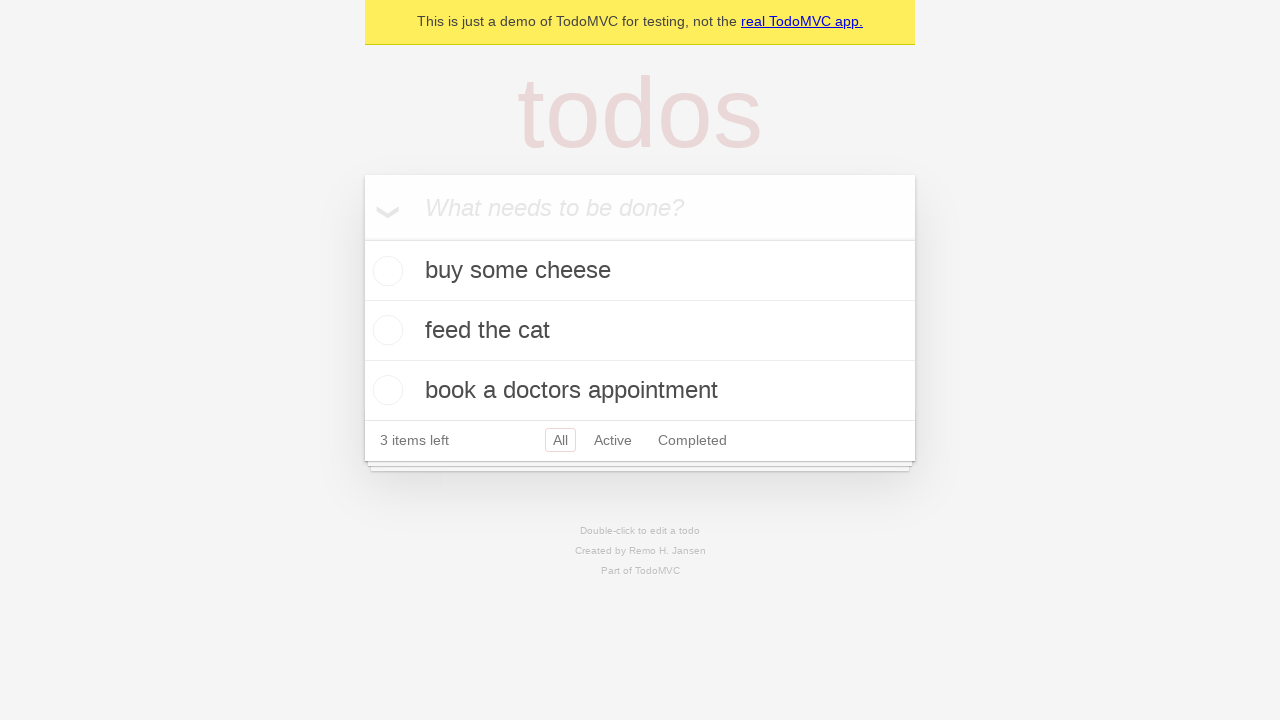

Waited for all three todo items to appear
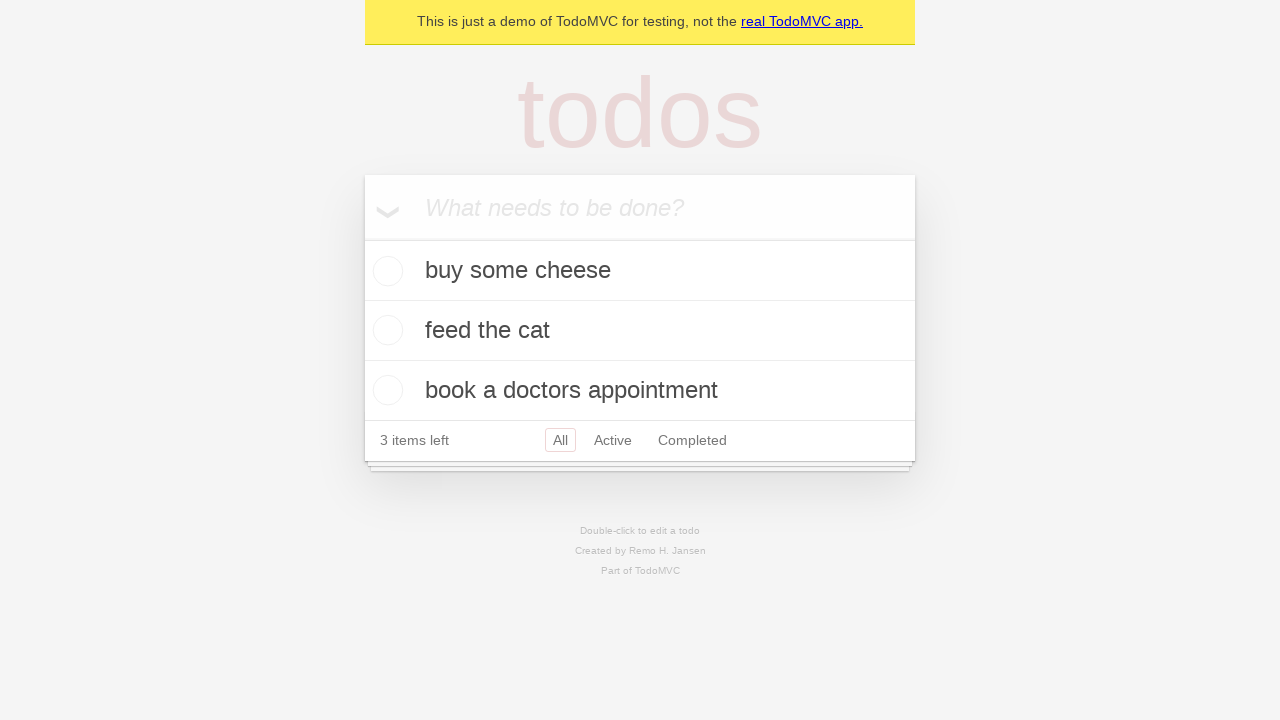

Double-clicked second todo item to enter edit mode at (640, 331) on .todo-list li >> nth=1
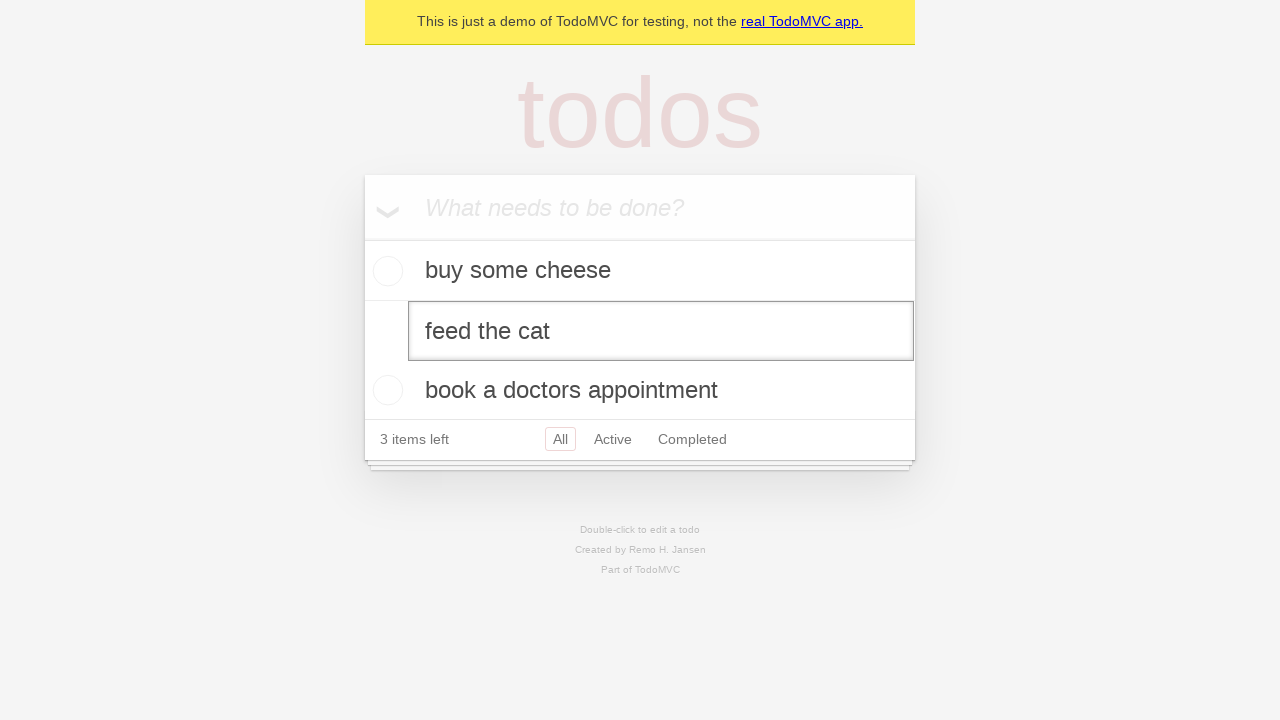

Filled edit input with 'buy some sausages' on .todo-list li >> nth=1 >> .edit
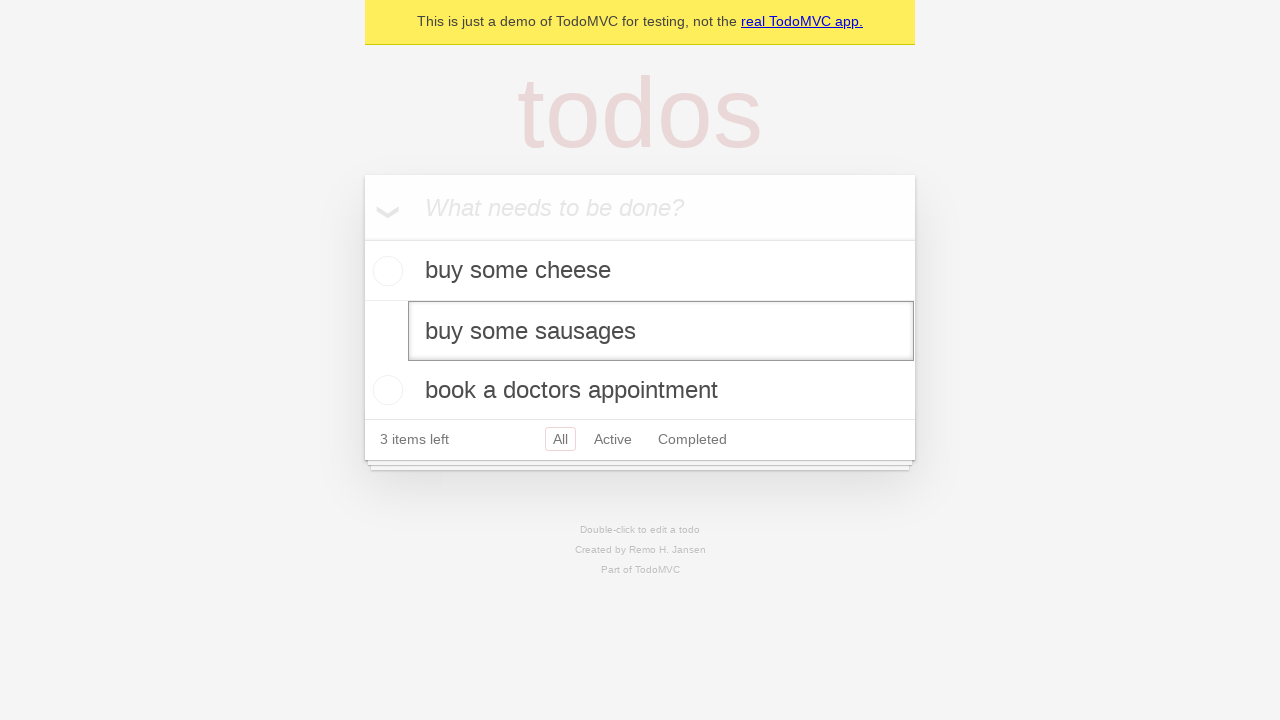

Dispatched blur event to save edit on focus loss
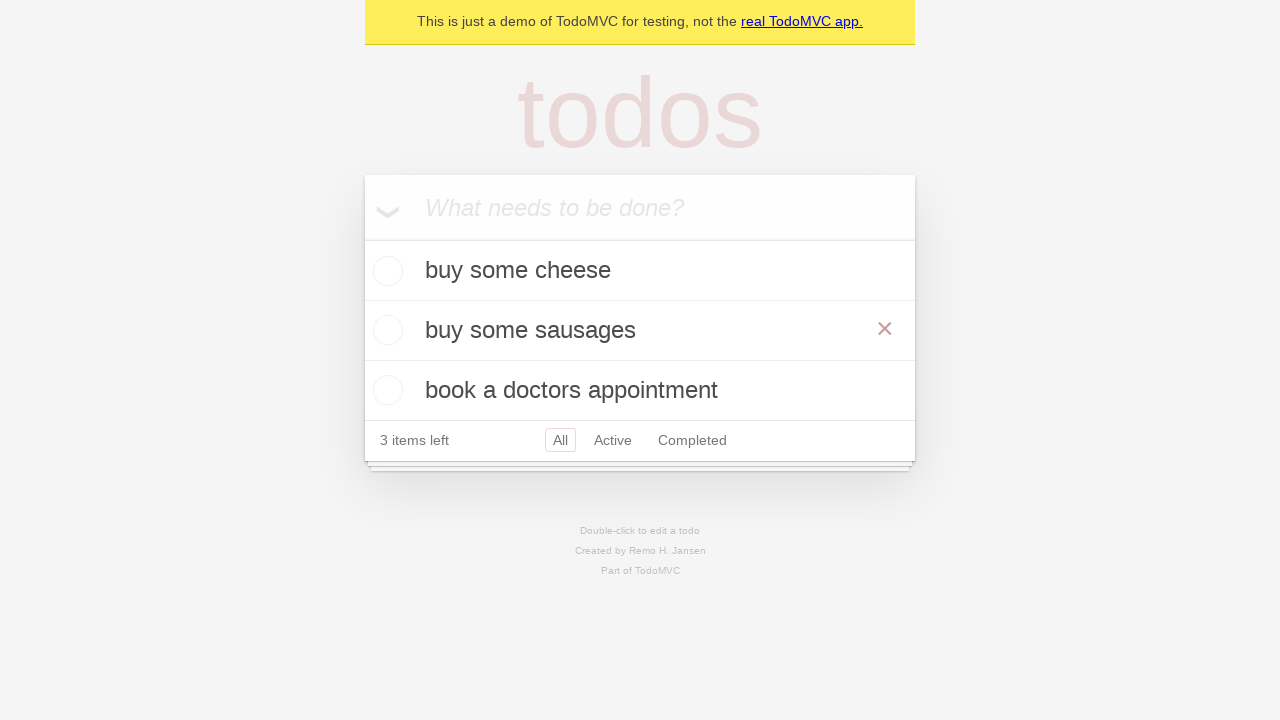

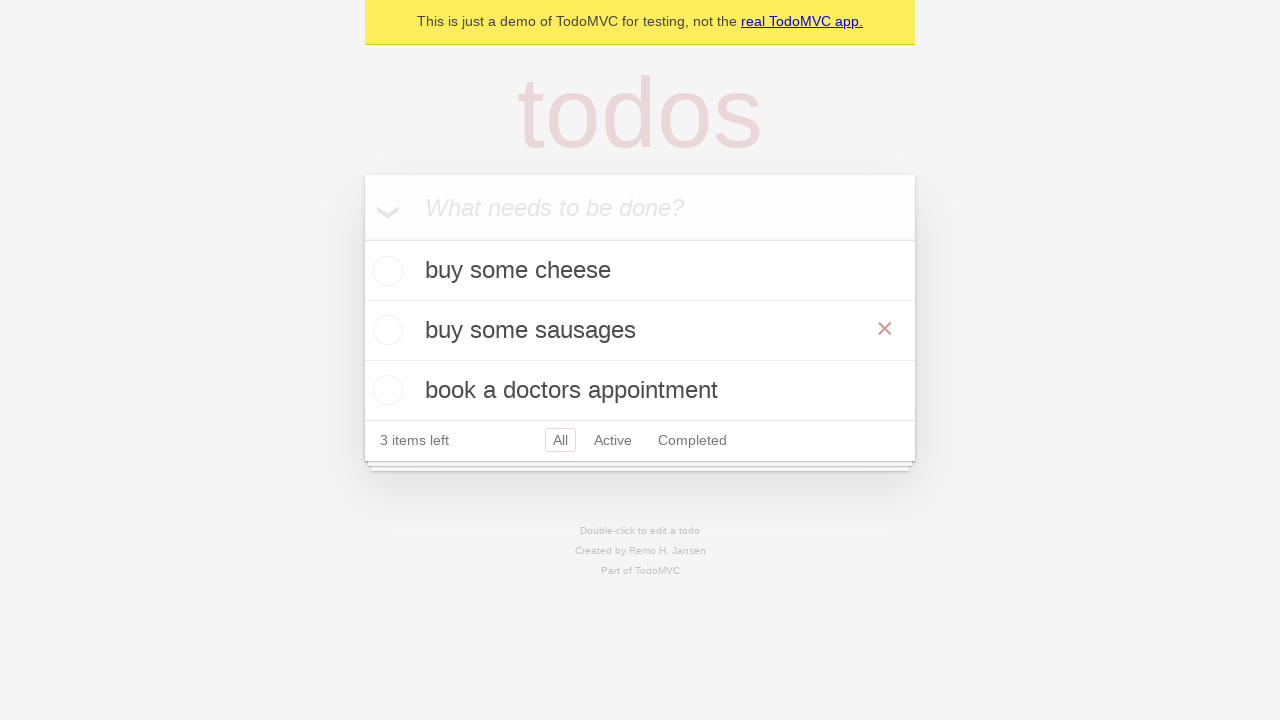